Tests browser back navigation by clicking on A/B Testing link, verifying the page title, navigating back, and verifying the home page title.

Starting URL: https://practice.cydeo.com

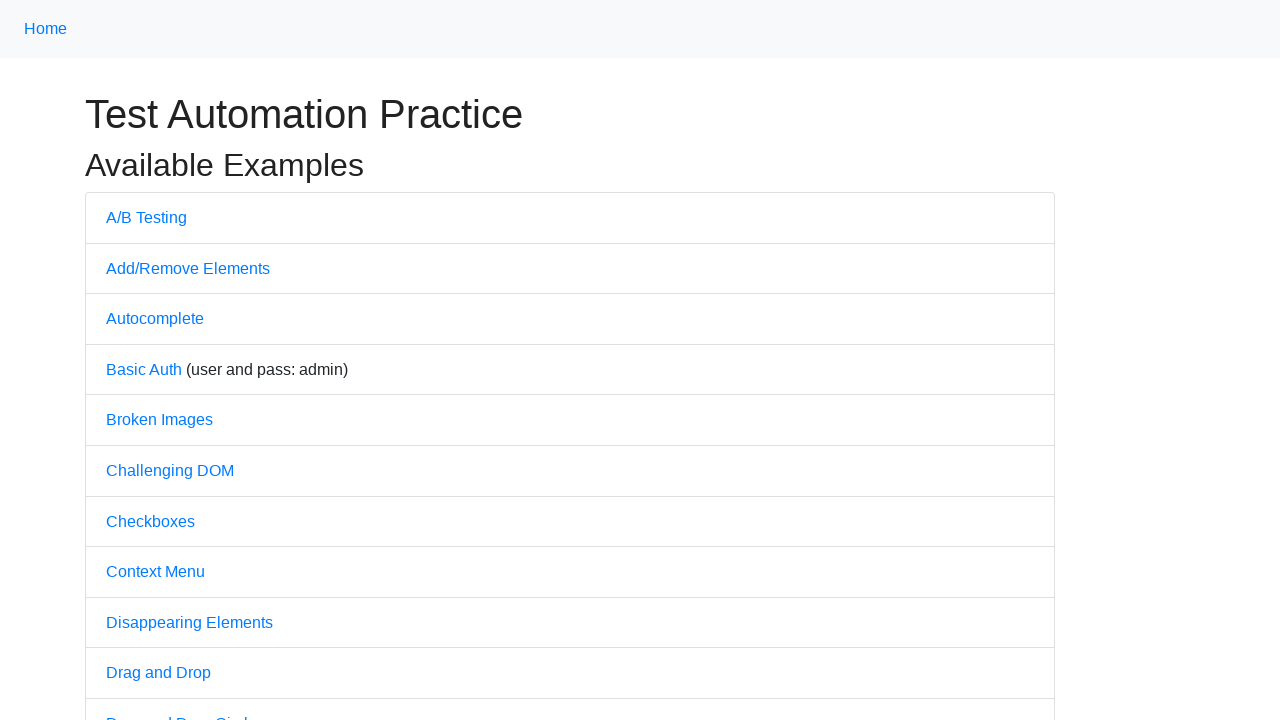

Clicked on A/B Testing link at (146, 217) on text=A/B Testing
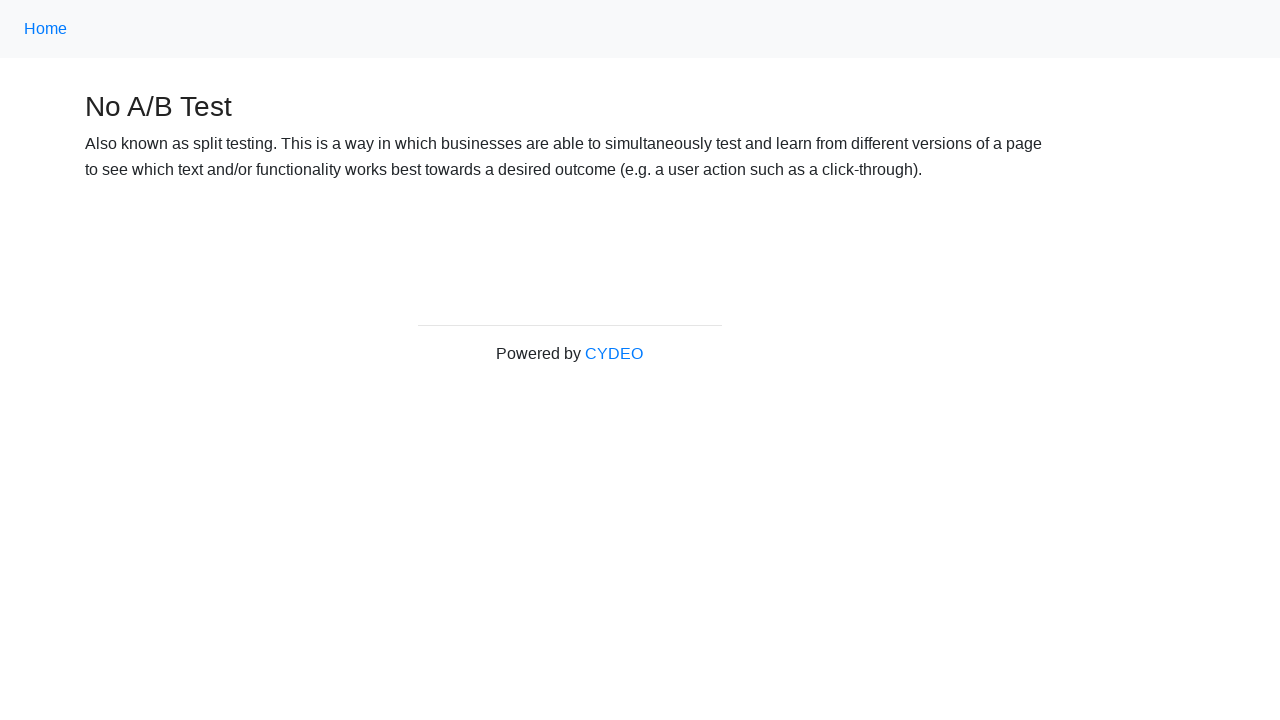

Waited for A/B Testing page to load
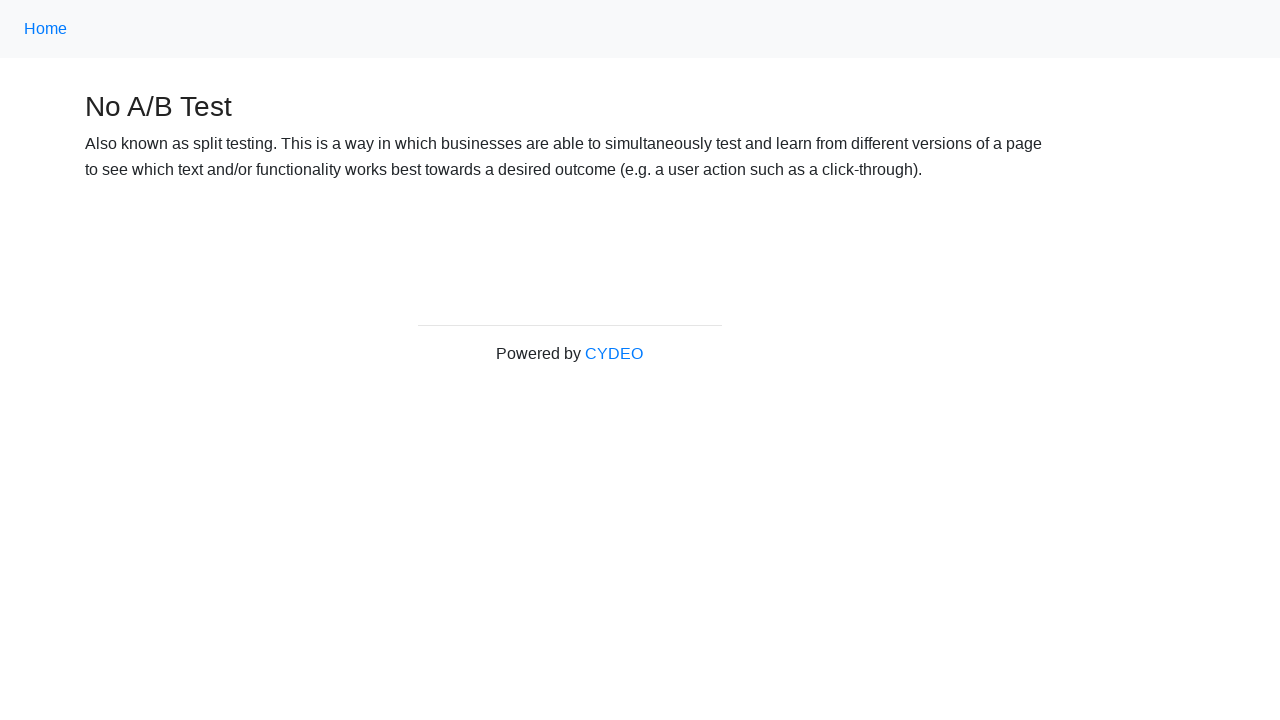

Verified page title is 'No A/B Test'
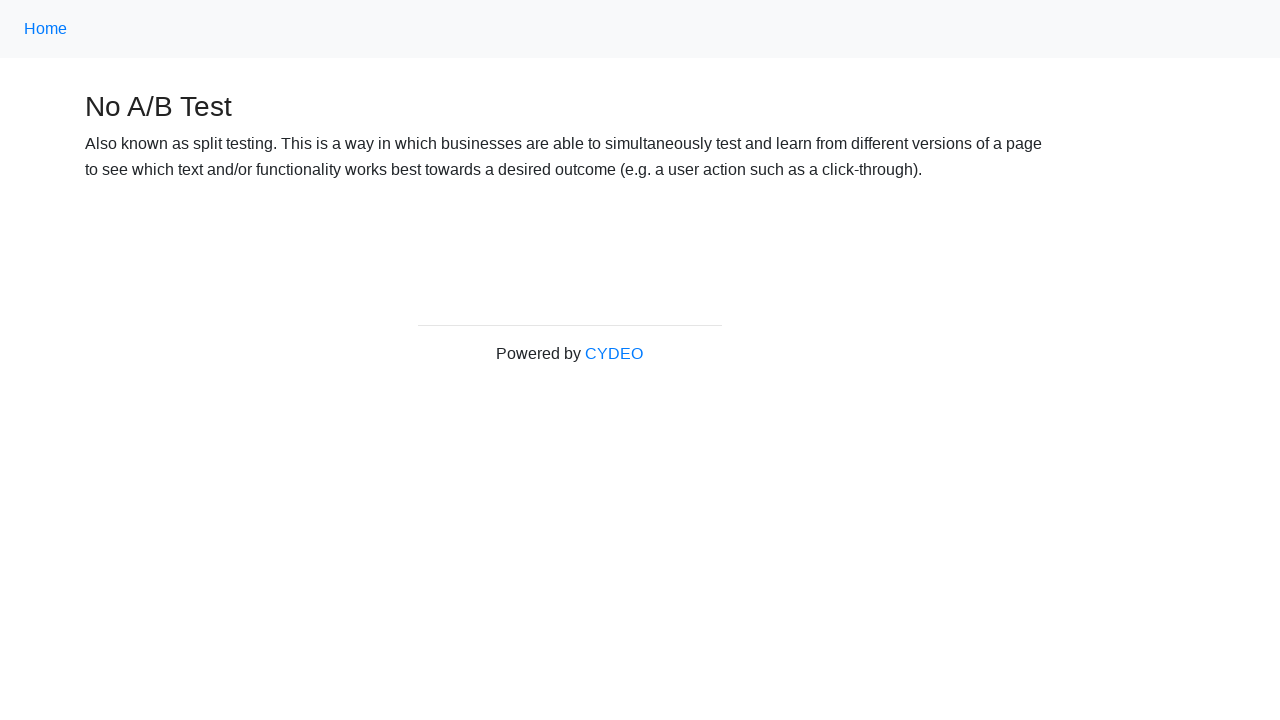

Navigated back to home page using browser back button
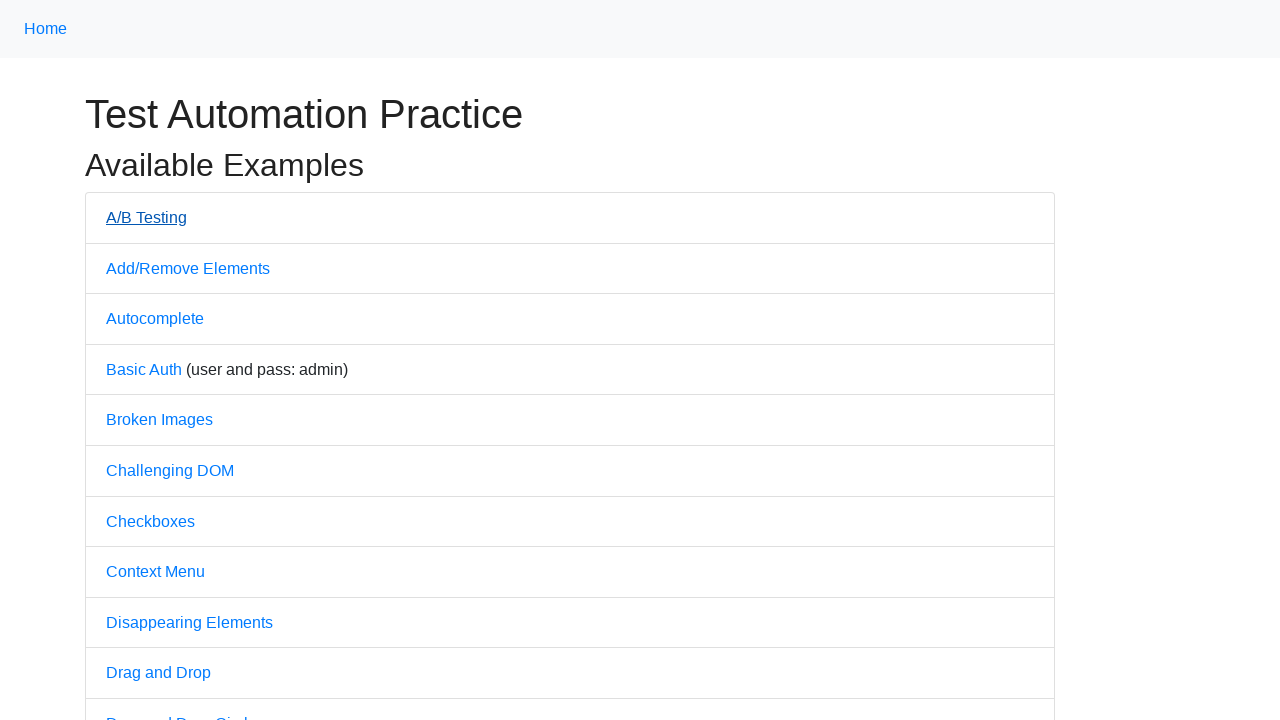

Waited for home page to load
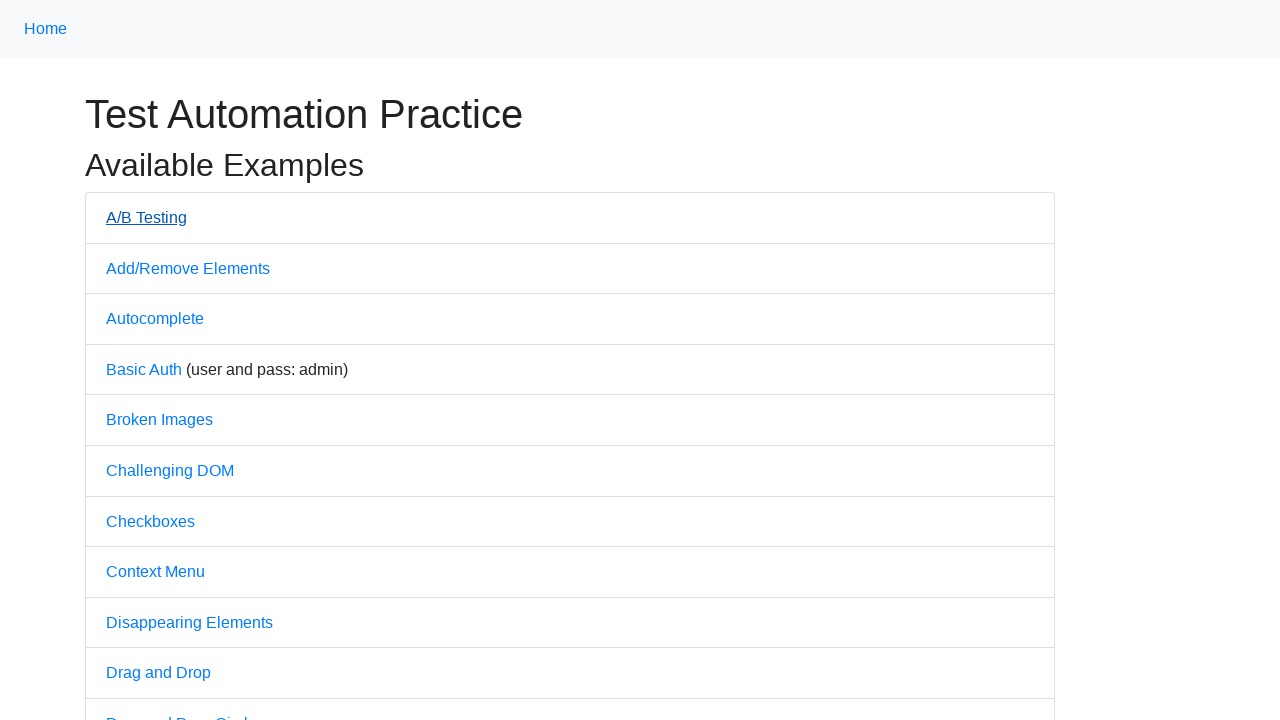

Verified page title is 'Practice'
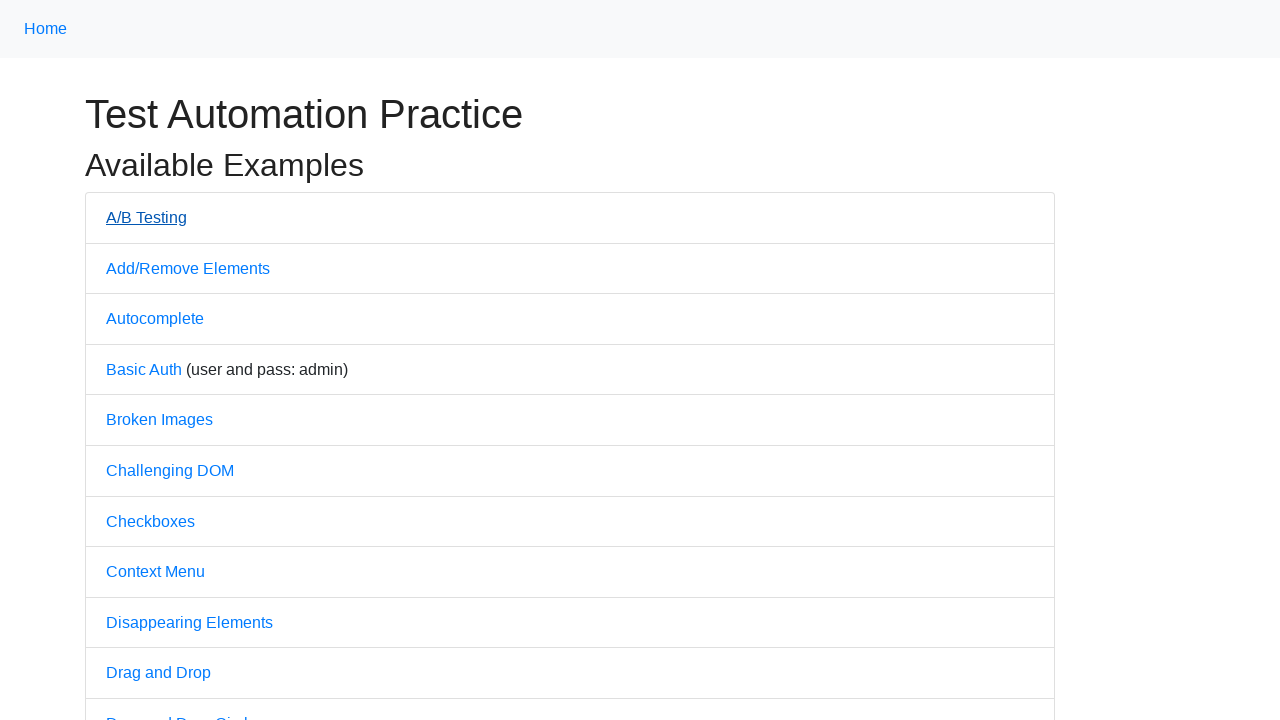

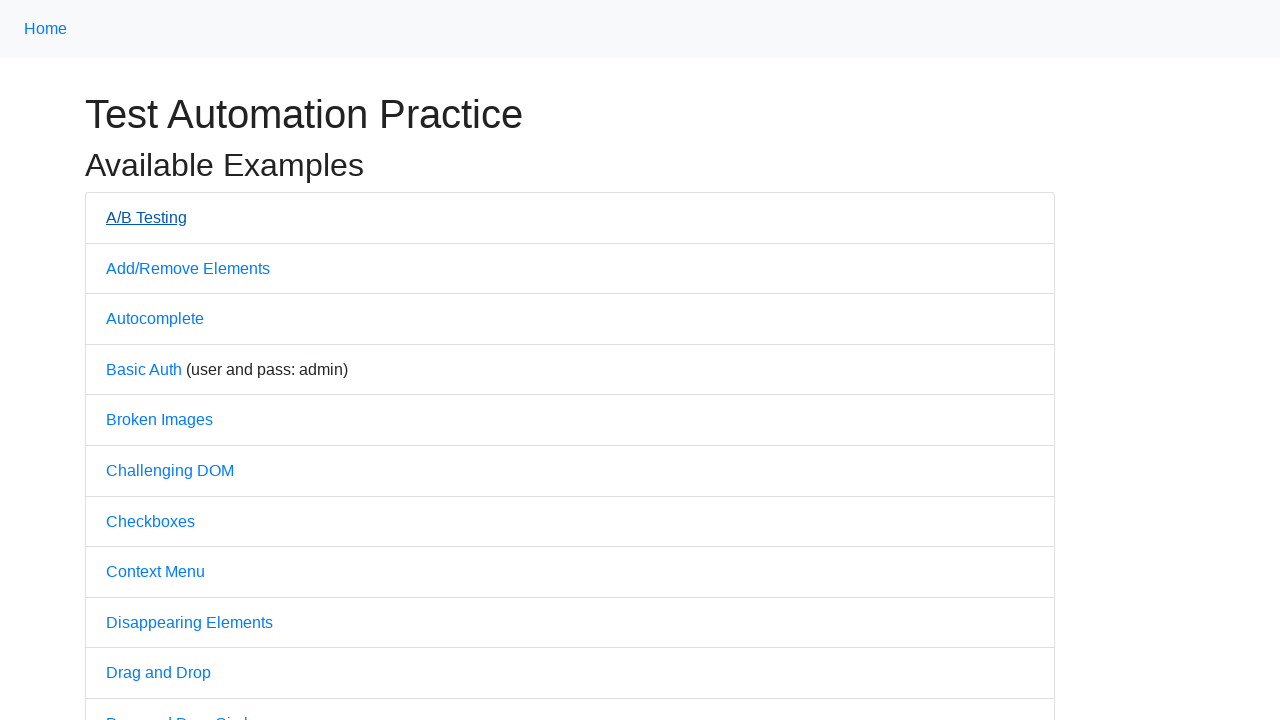